Fills out a multi-field form including hobbies, favorite movie, city, multiple email addresses, client information, and address details, with a button click interaction

Starting URL: https://www.syntaxprojects.com/Xpath-homework.php

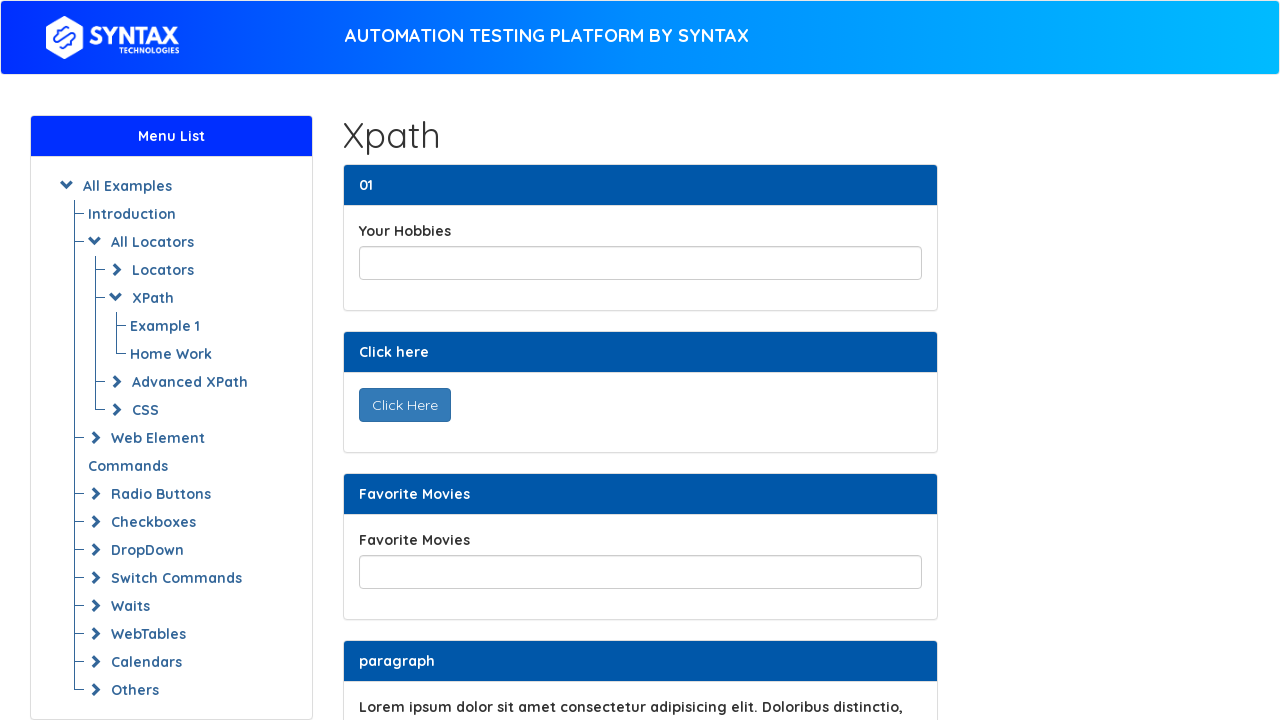

Filled hobbies field with 'Code.., Eat.., Sleep.., Repeat' on input#yourHobbiesId
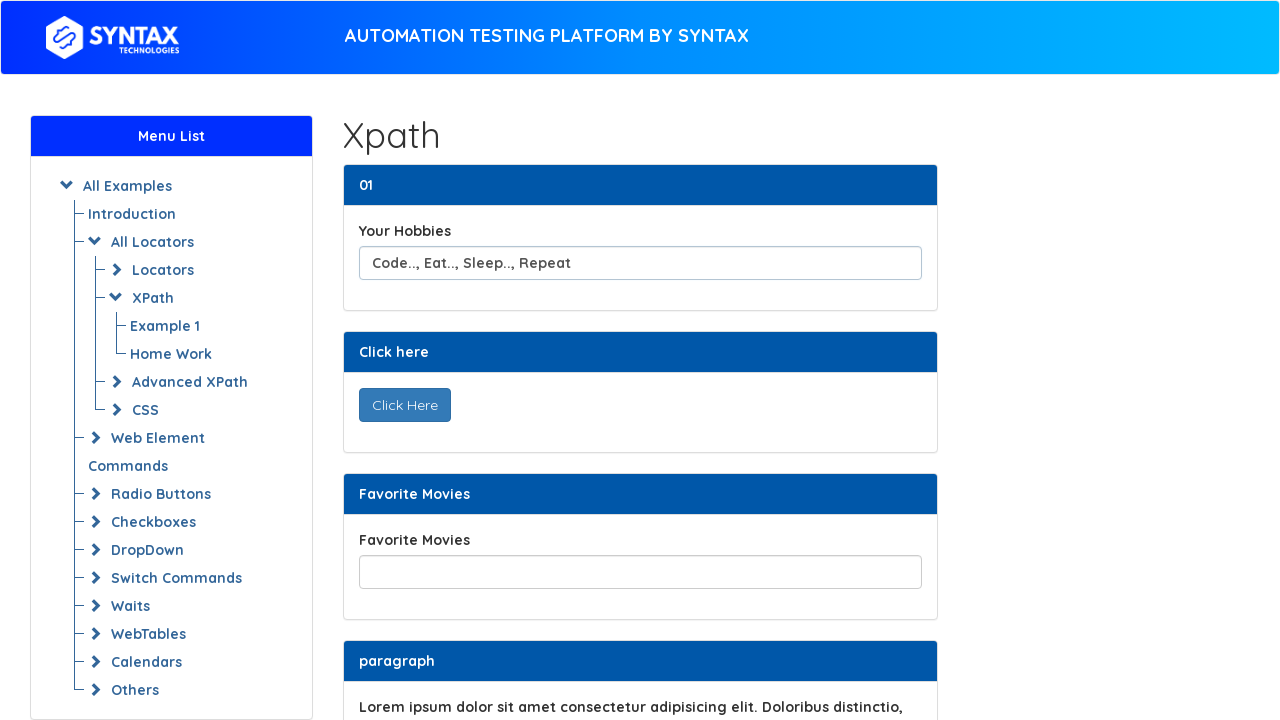

Clicked 'Click Here' button at (404, 405) on button:text('Click Here')
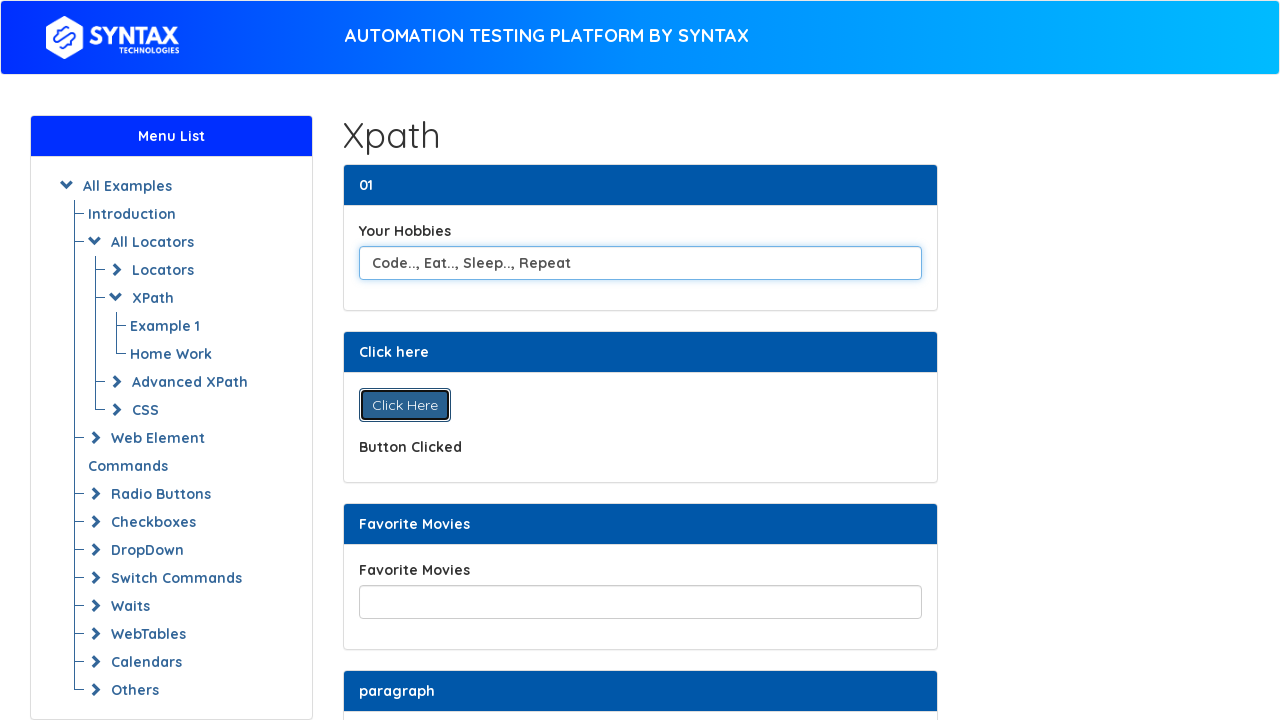

Filled favorite movie field with 'INVASION OF THE BODY SNATCHERS' on input[name='favoriteMovies']
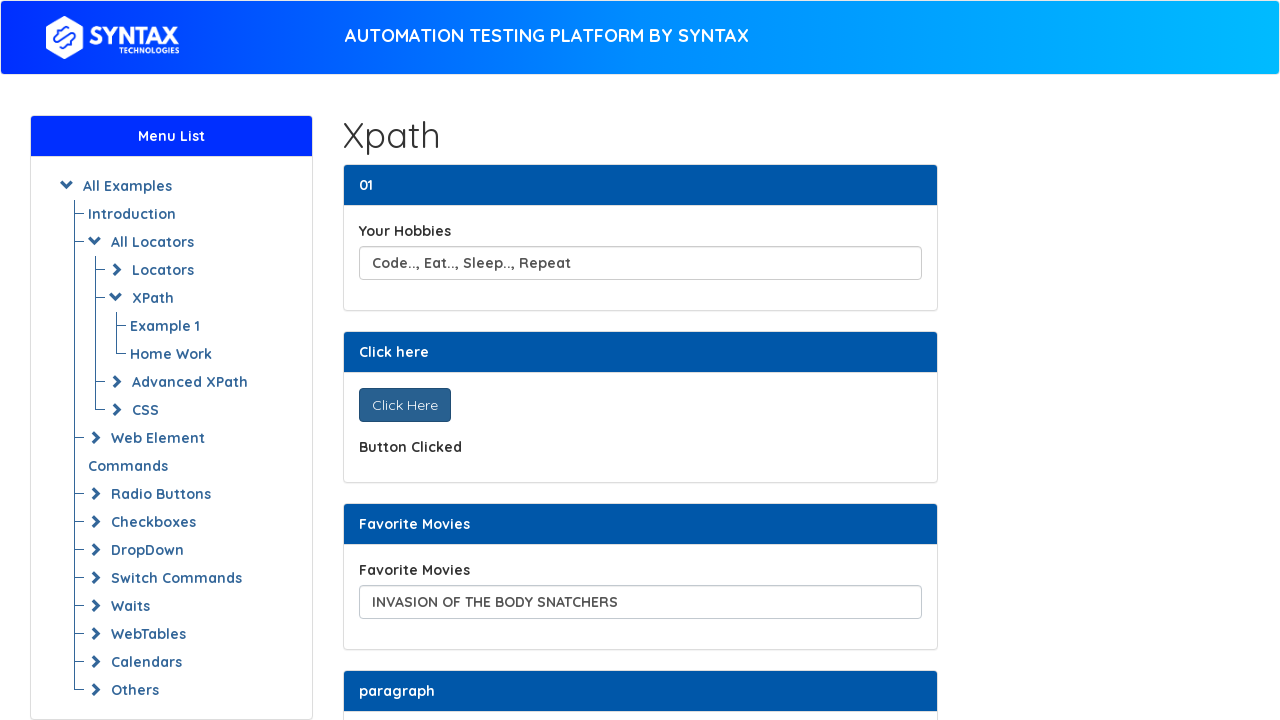

Filled city field with 'Miami, FL' on input#yourCity
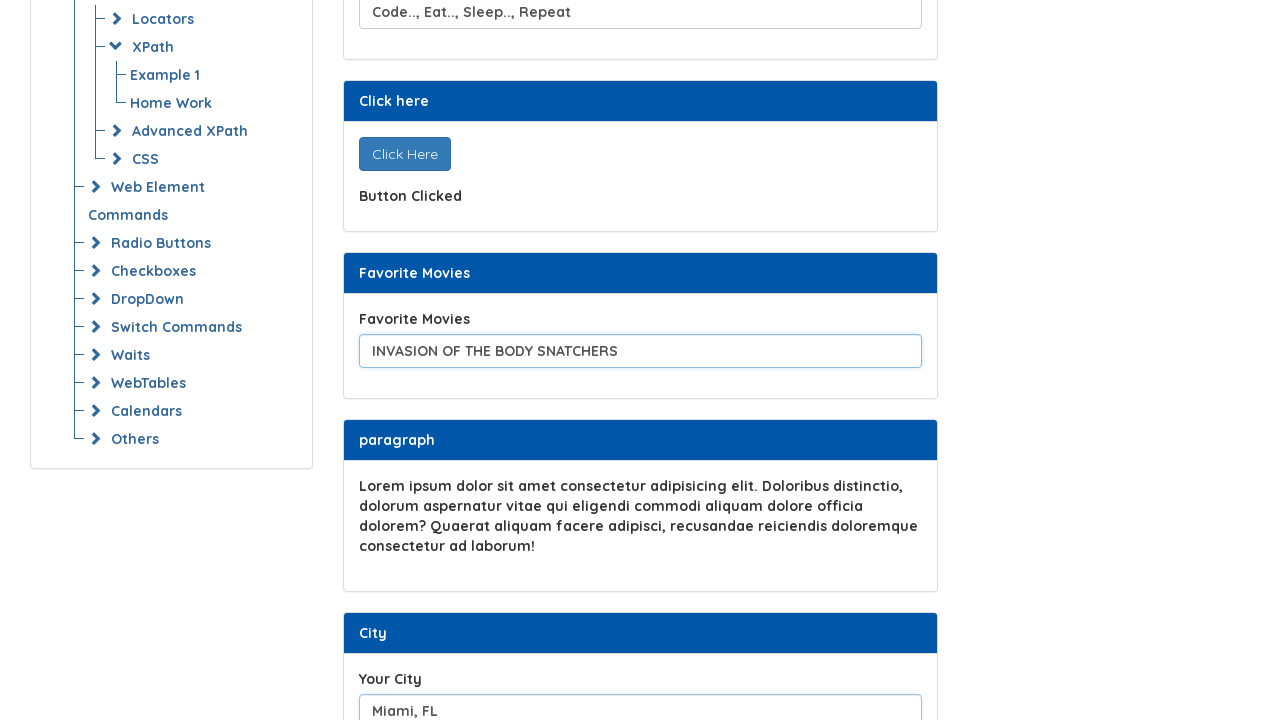

Filled first email field with 'personal@email.com' on (//input[@type='email' and @class='form-control'])[1]
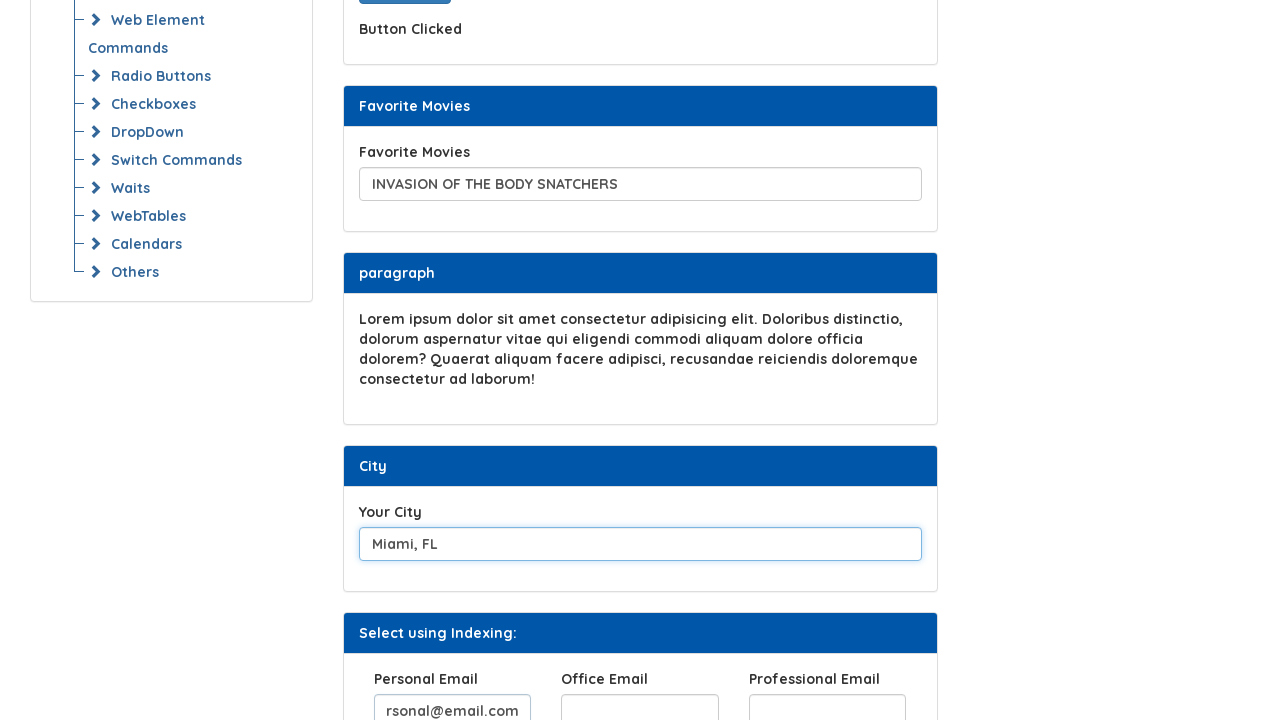

Filled second email field with 'office@email.com' on (//input[@type='email' and @class='form-control'])[2]
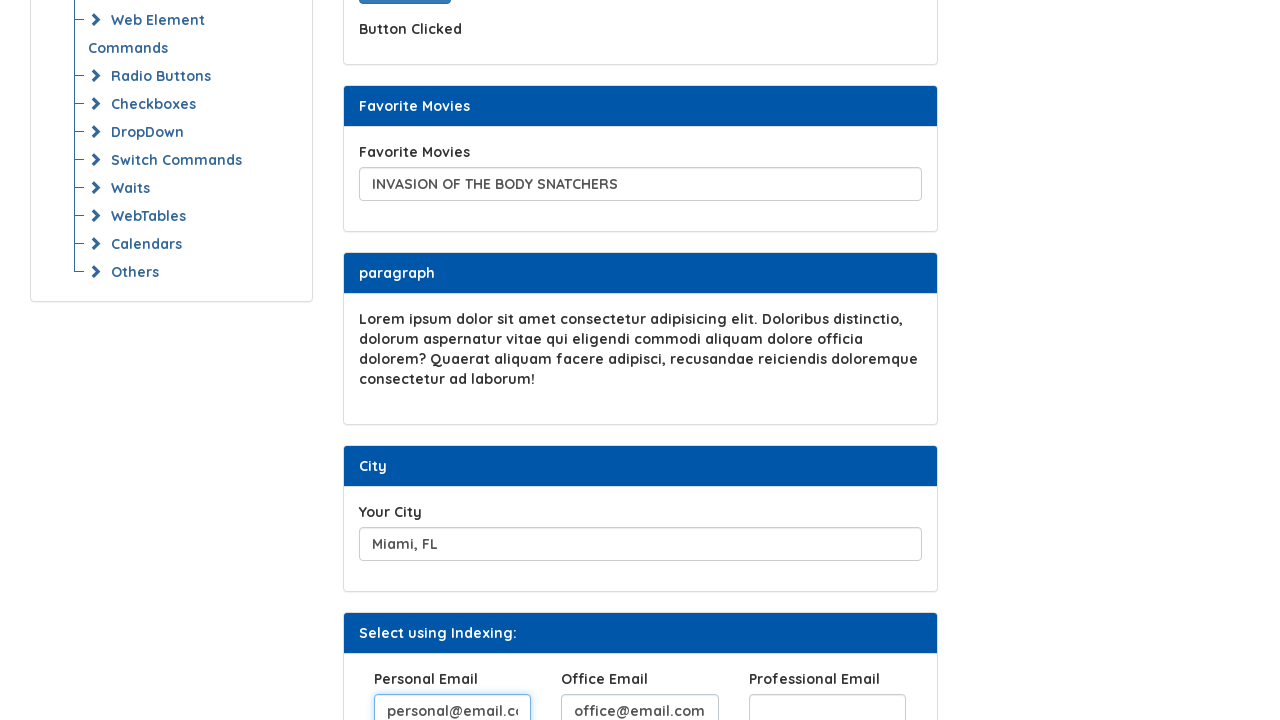

Filled third email field with 'professional@email.com' on (//input[@type='email' and @class='form-control'])[3]
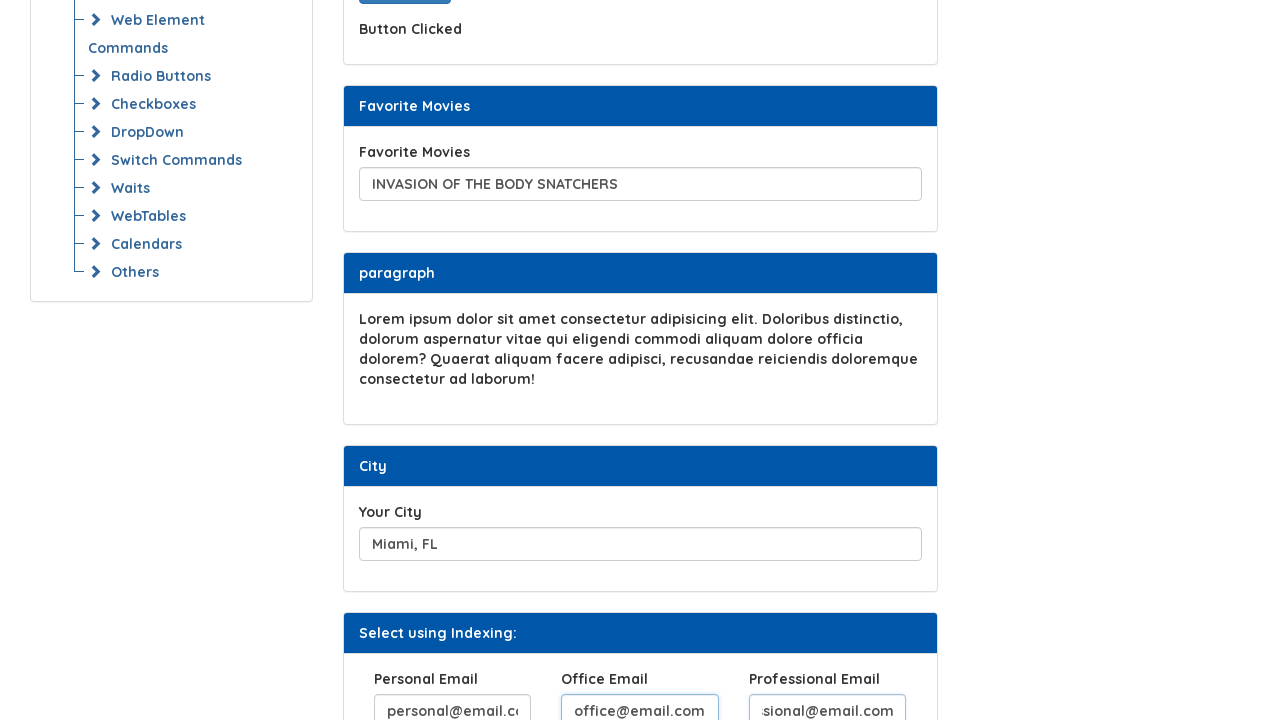

Filled client name field with 'Syntax Technologies' on input#clientName[data-detail='one']
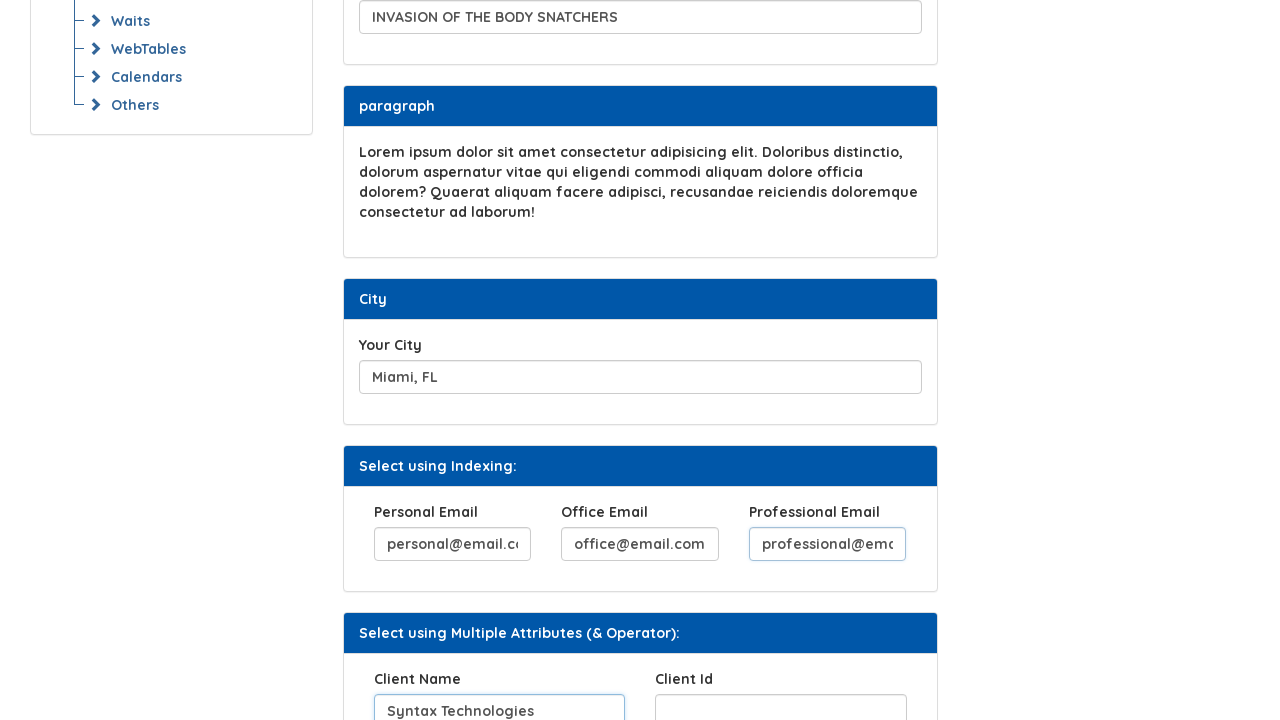

Filled client ID field with '642135' on input#clientId[data-detail='two']
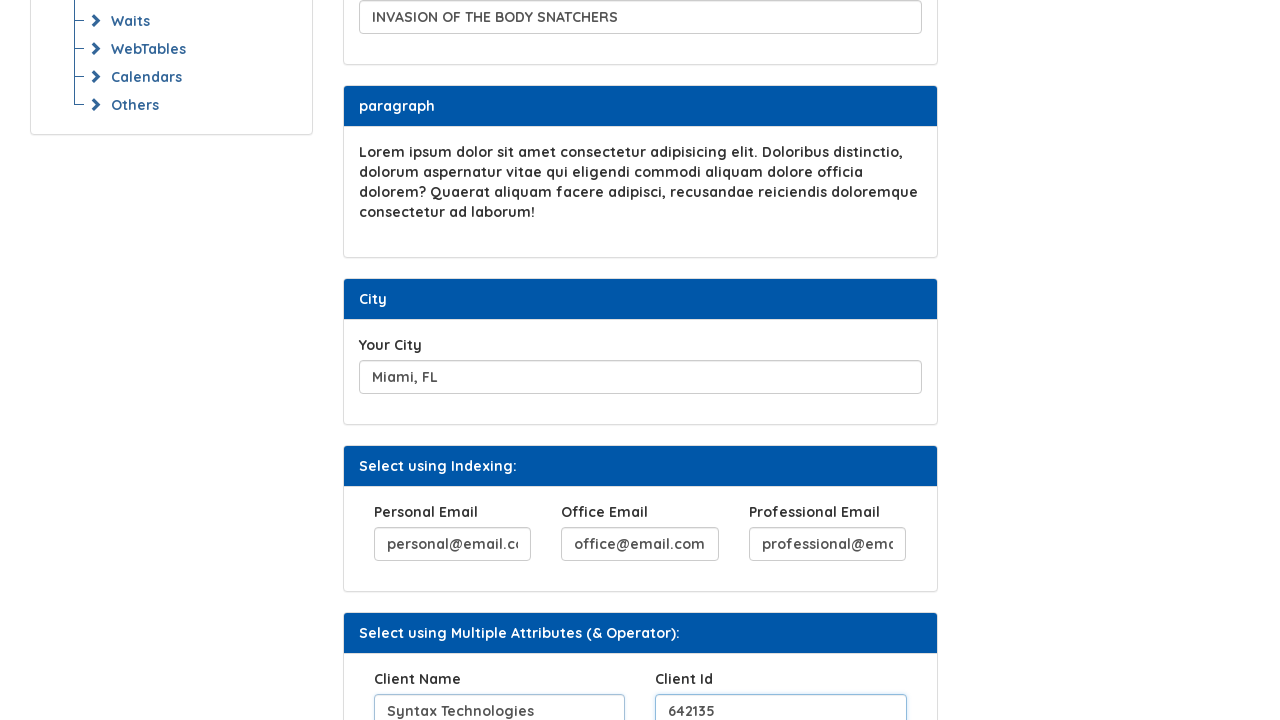

Filled street number field with '6th Street' on input[name='StreetNo'][data-detail='one']
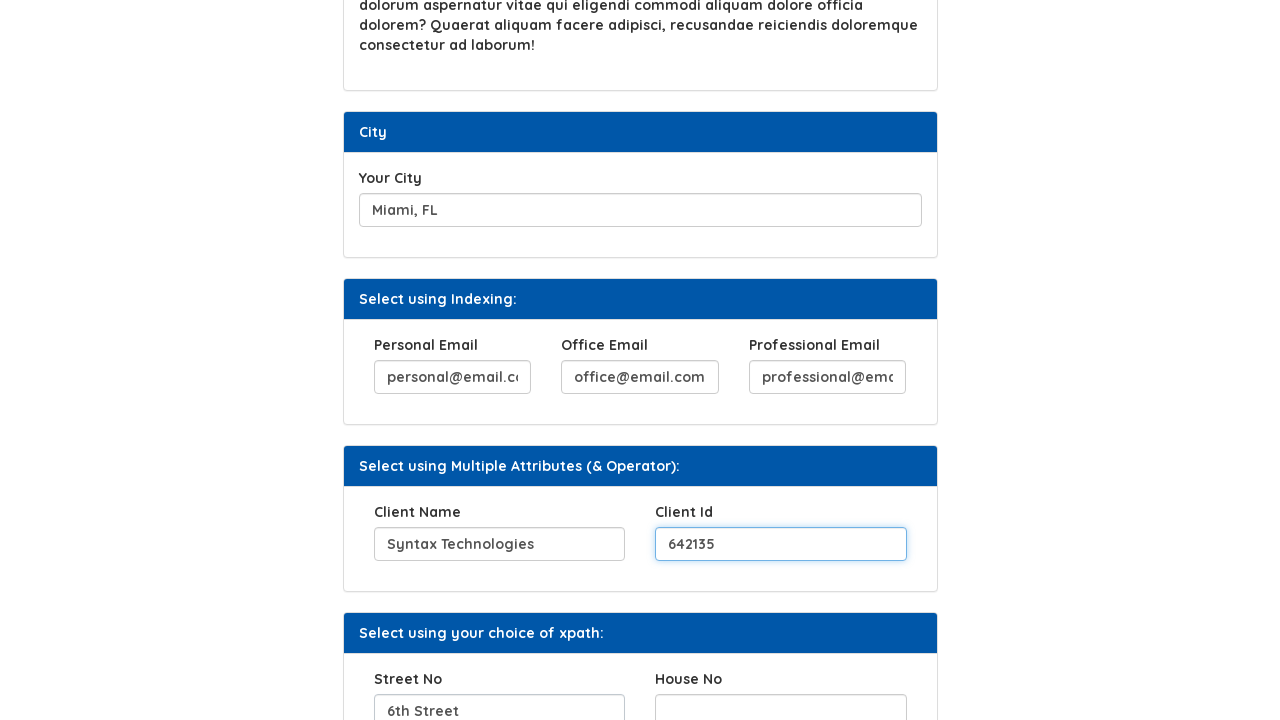

Filled house number field with '221B' on input[name='HouseNo']
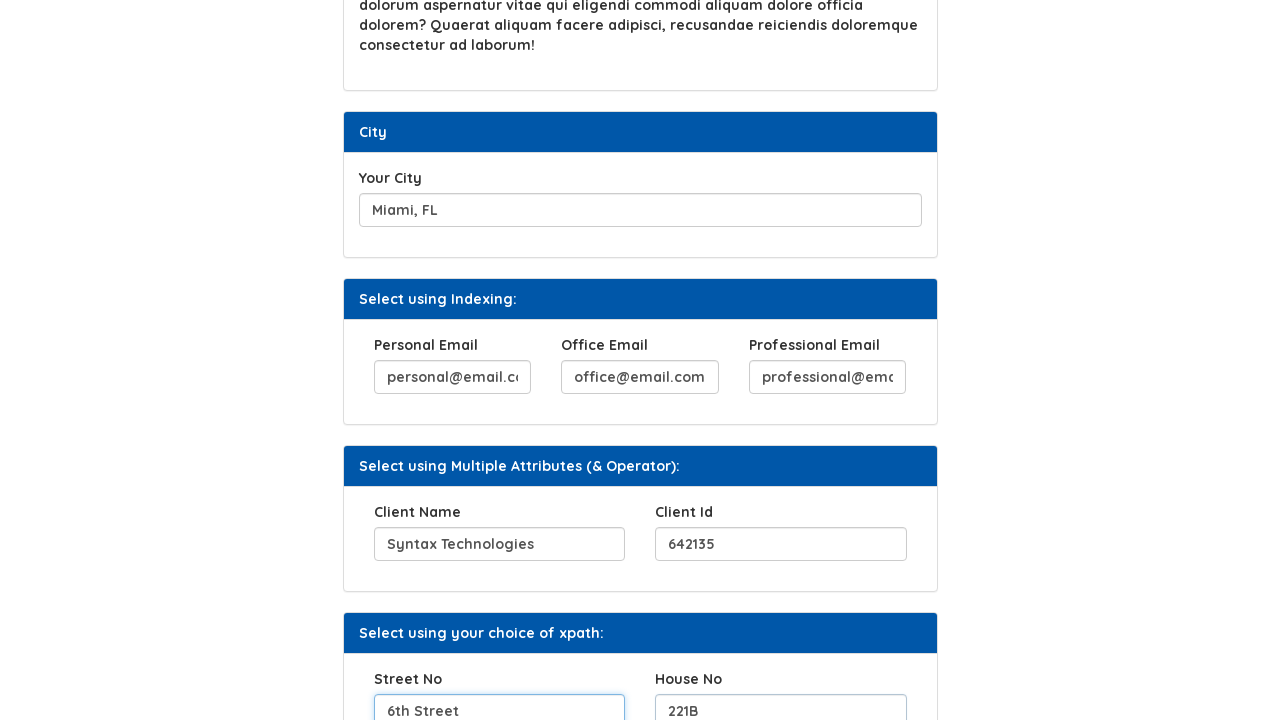

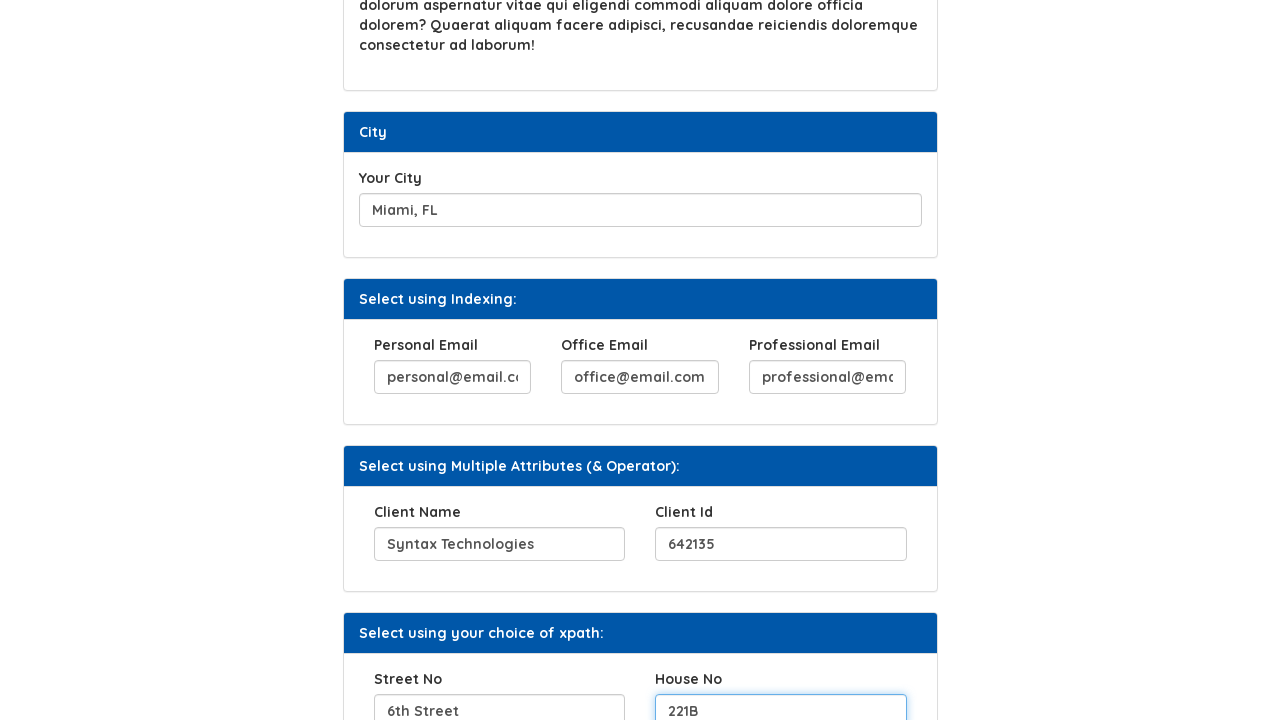